Tests a jQuery progress bar download simulation by clicking the download button, monitoring the progress until completion, and then closing the dialog

Starting URL: https://demo.automationtesting.in/JqueryProgressBar.html

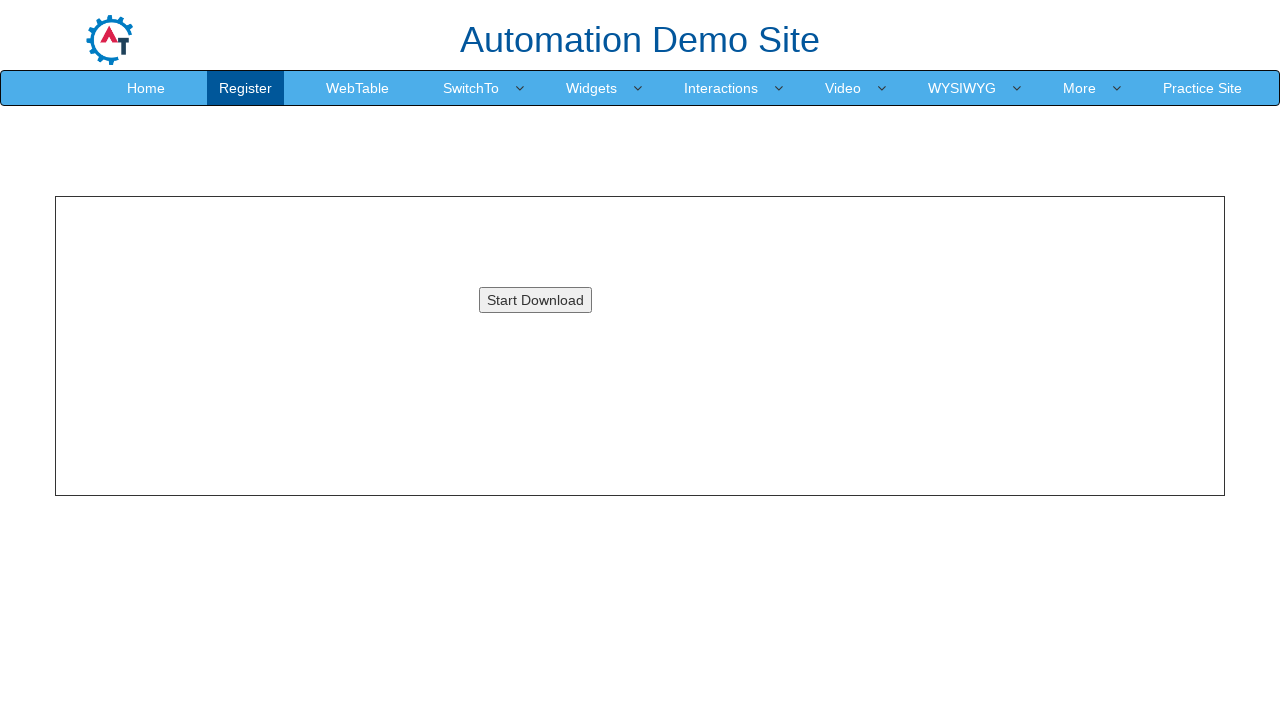

Clicked download button to start progress bar at (535, 300) on #downloadButton
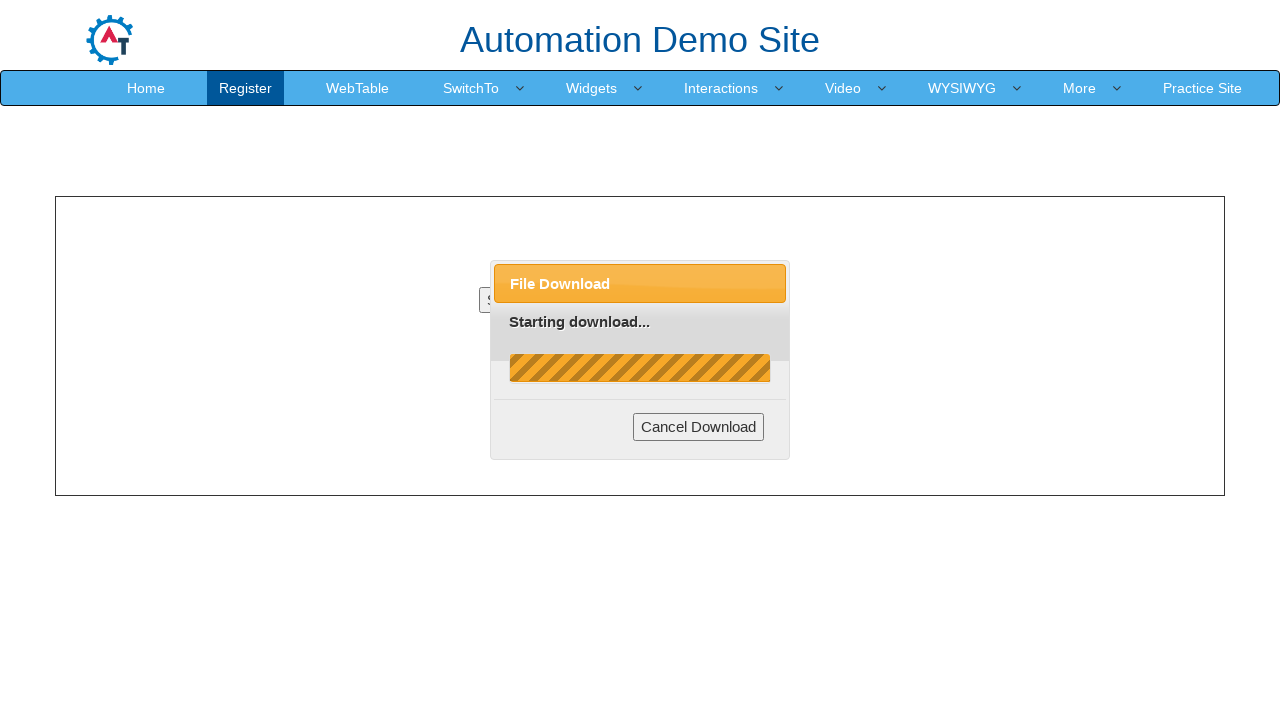

Progress dialog appeared and became visible
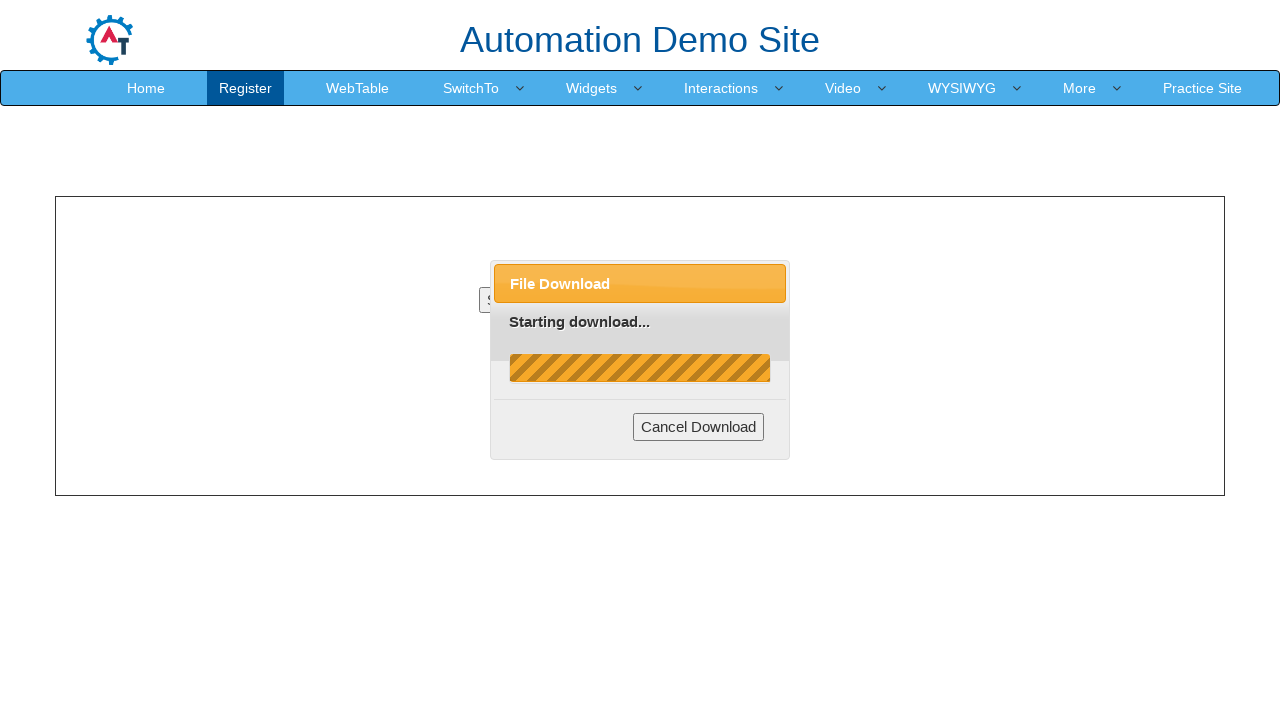

Checked progress: label='Starting download...', value=None
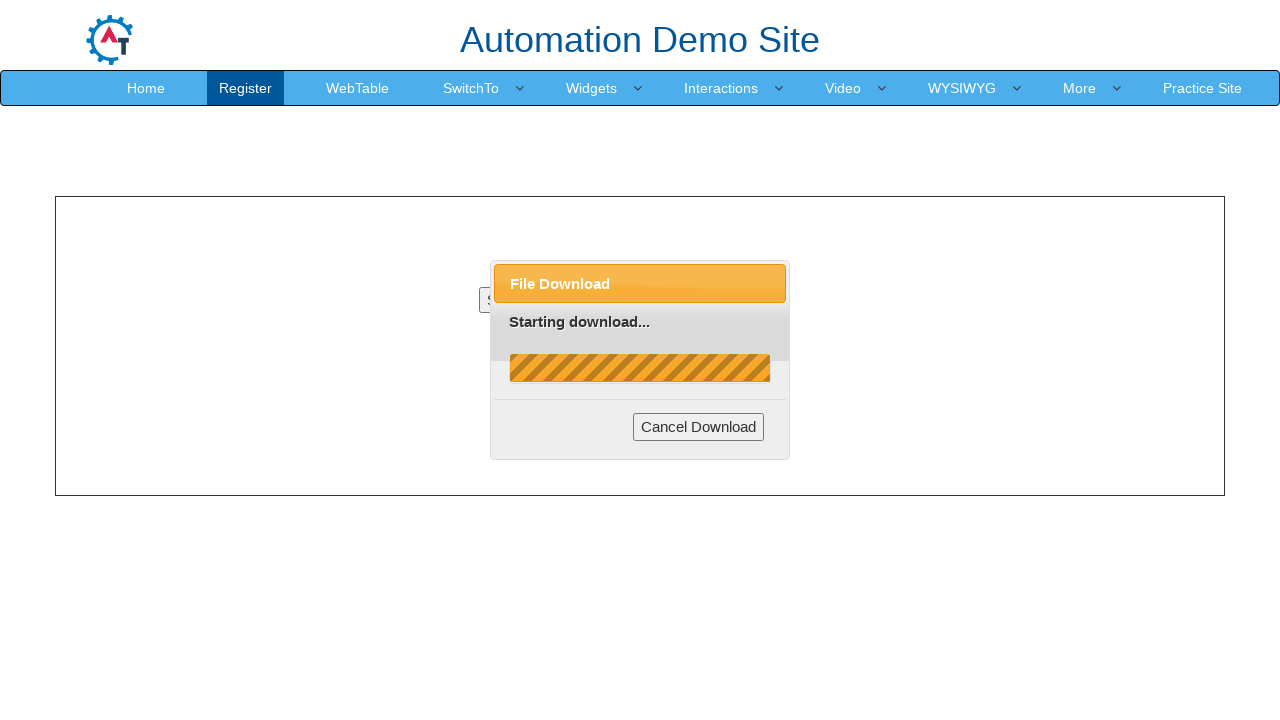

Checked progress: label='Starting download...', value=None
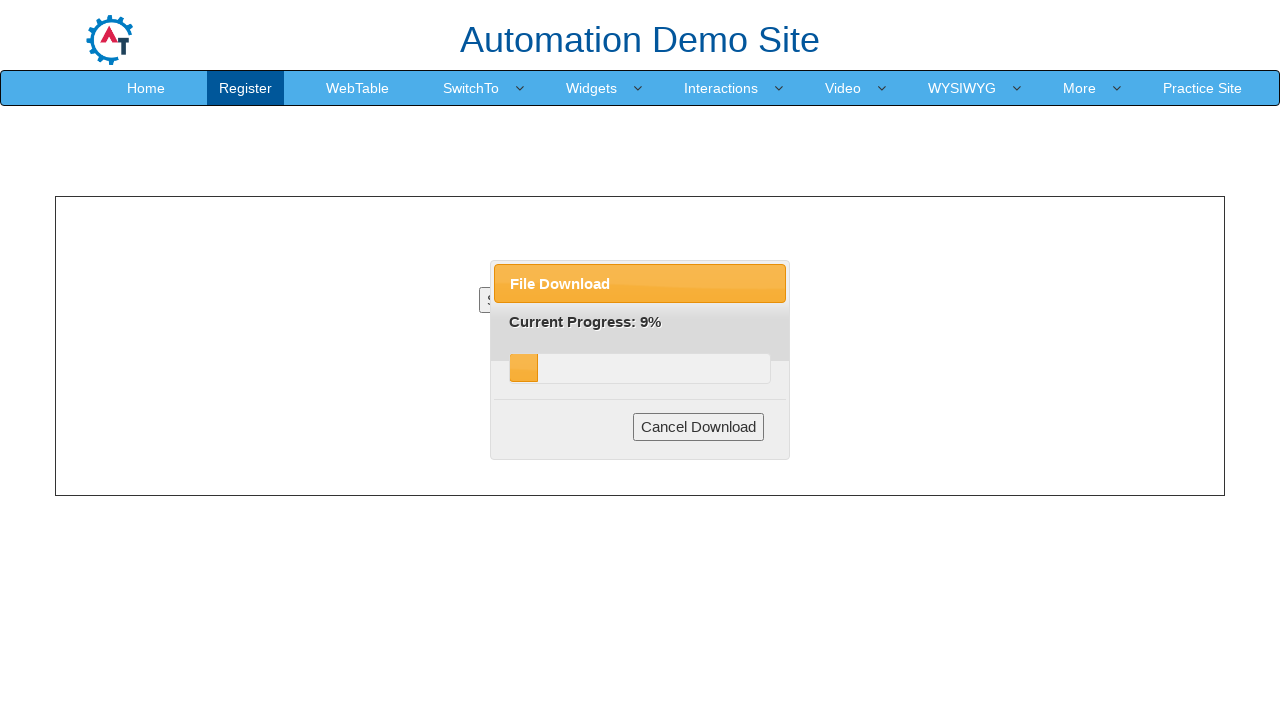

Checked progress: label='Current Progress: 12%', value=12
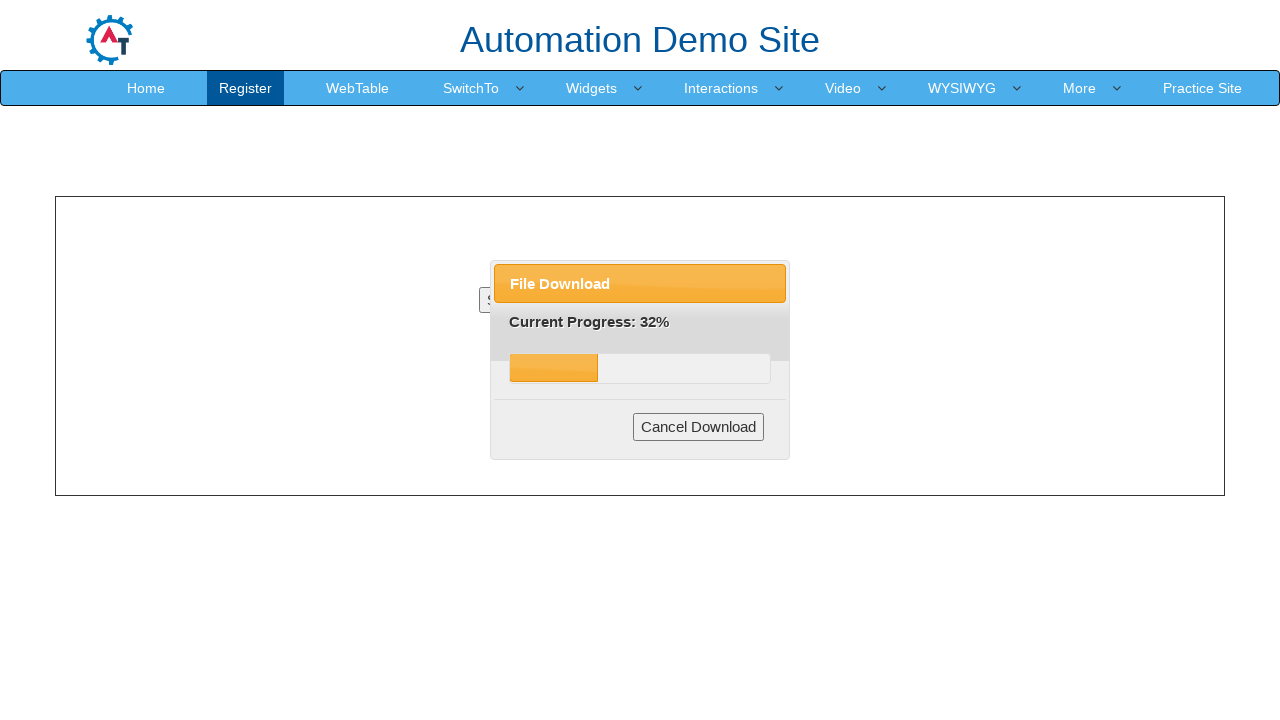

Checked progress: label='Current Progress: 36%', value=37
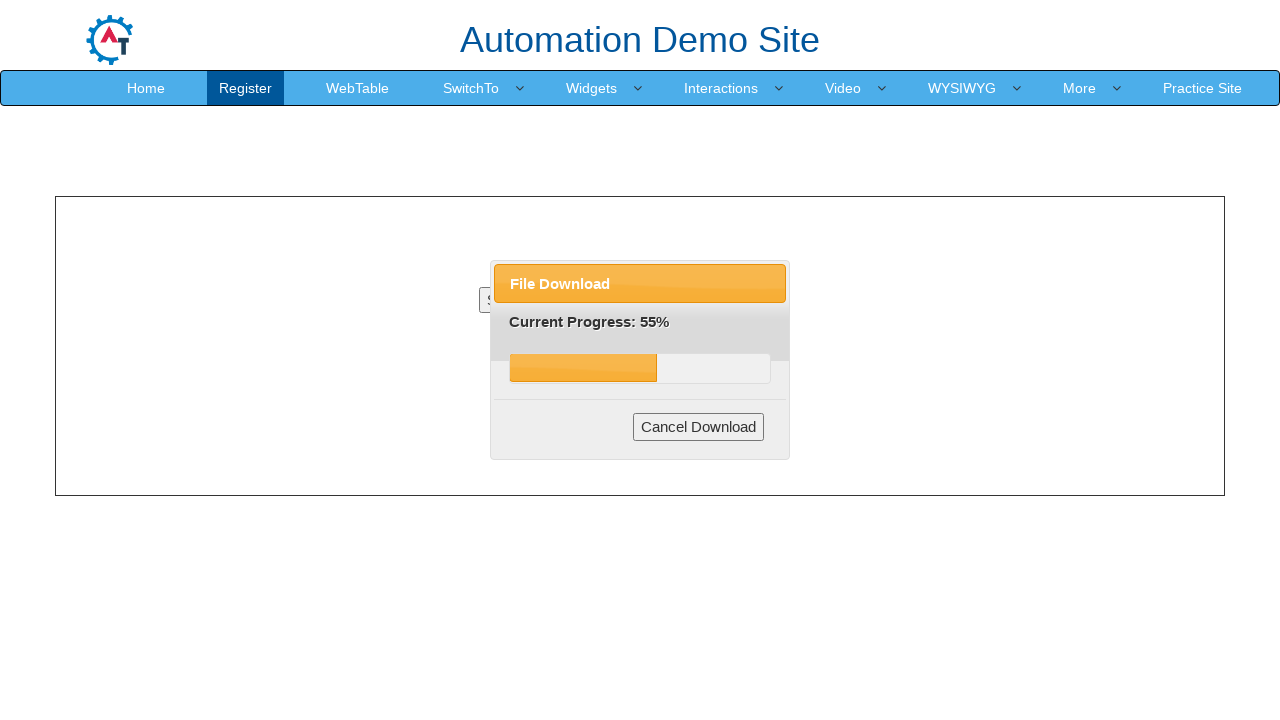

Checked progress: label='Current Progress: 57%', value=58
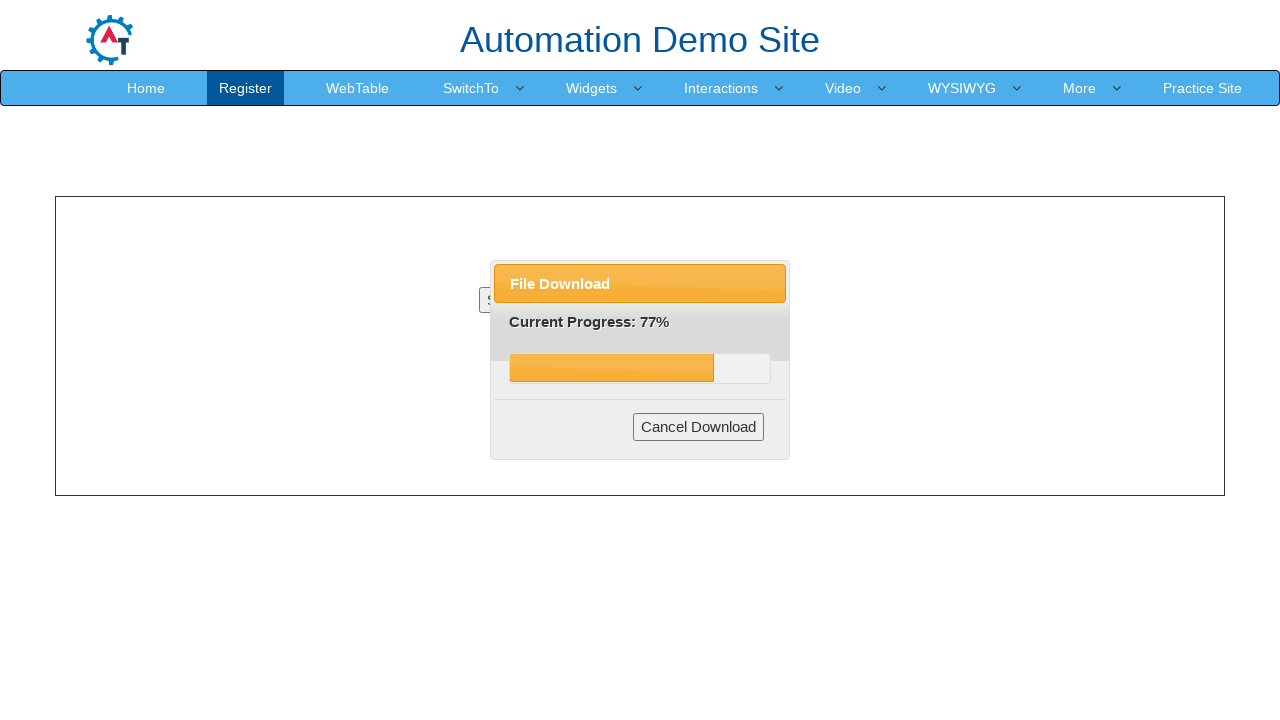

Checked progress: label='Current Progress: 79%', value=80
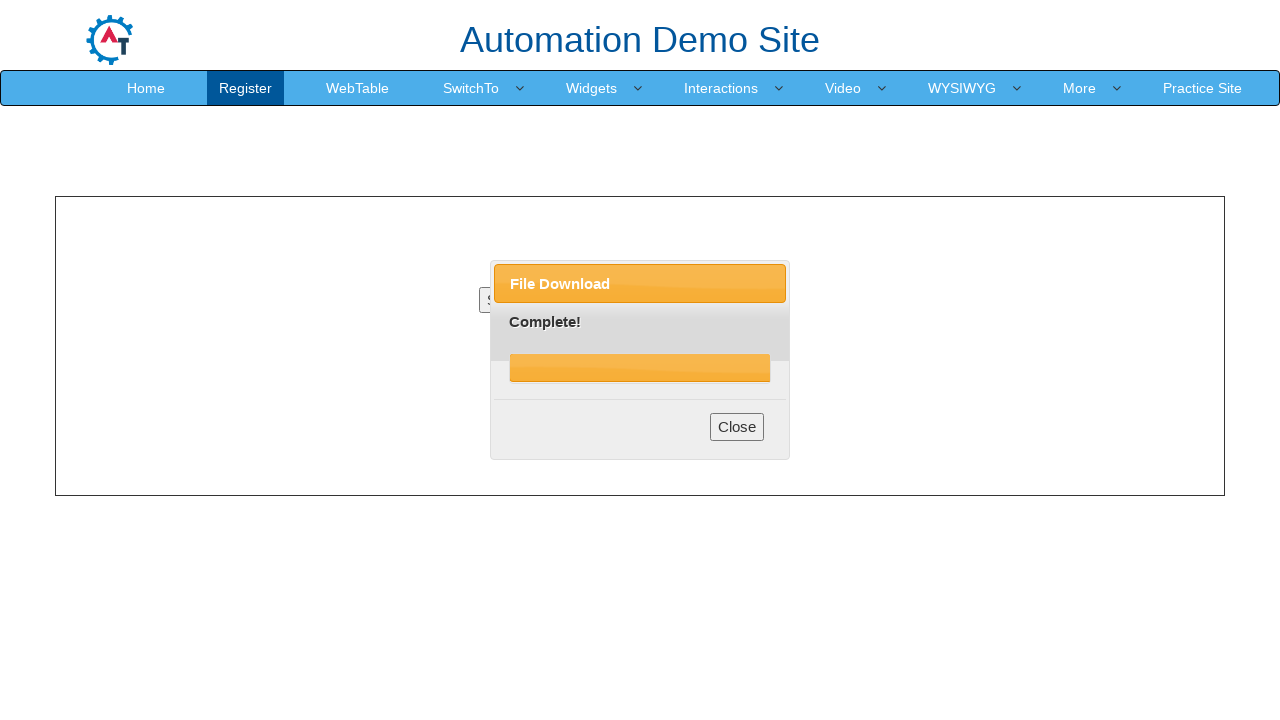

Checked progress: label='Complete!', value=100
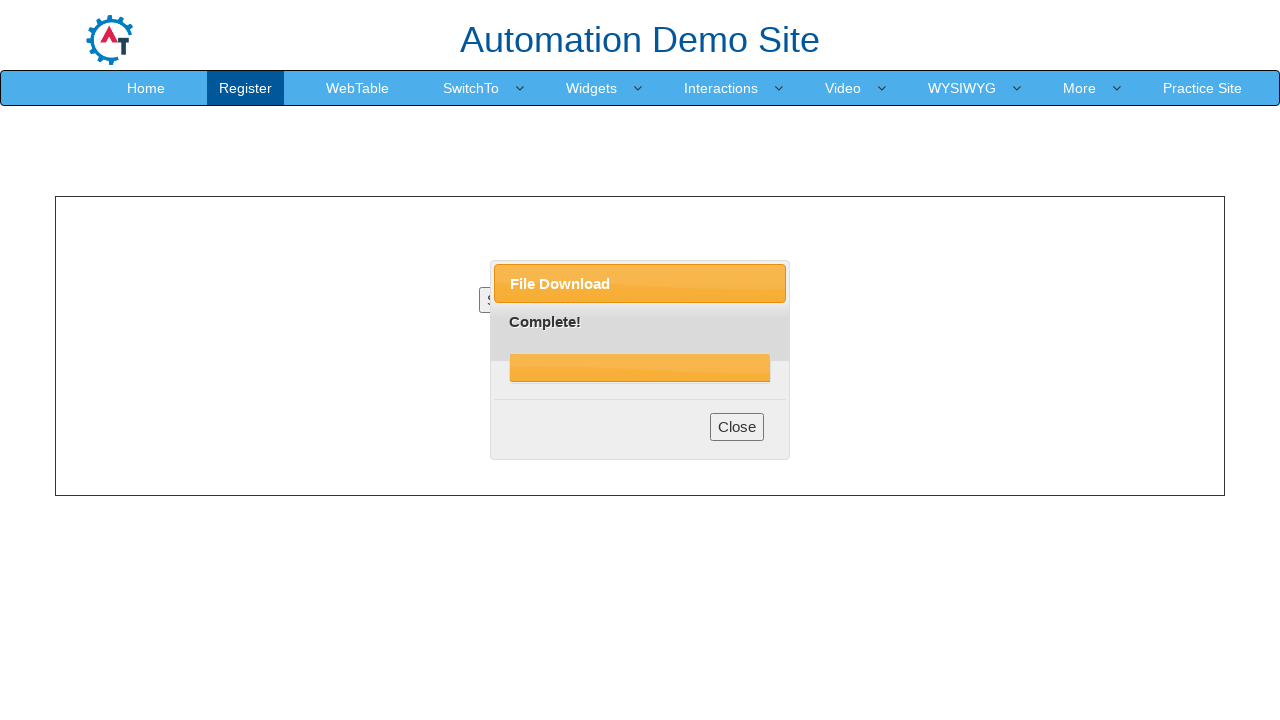

Clicked Close button to dismiss the progress dialog at (737, 427) on button:has-text('Close')
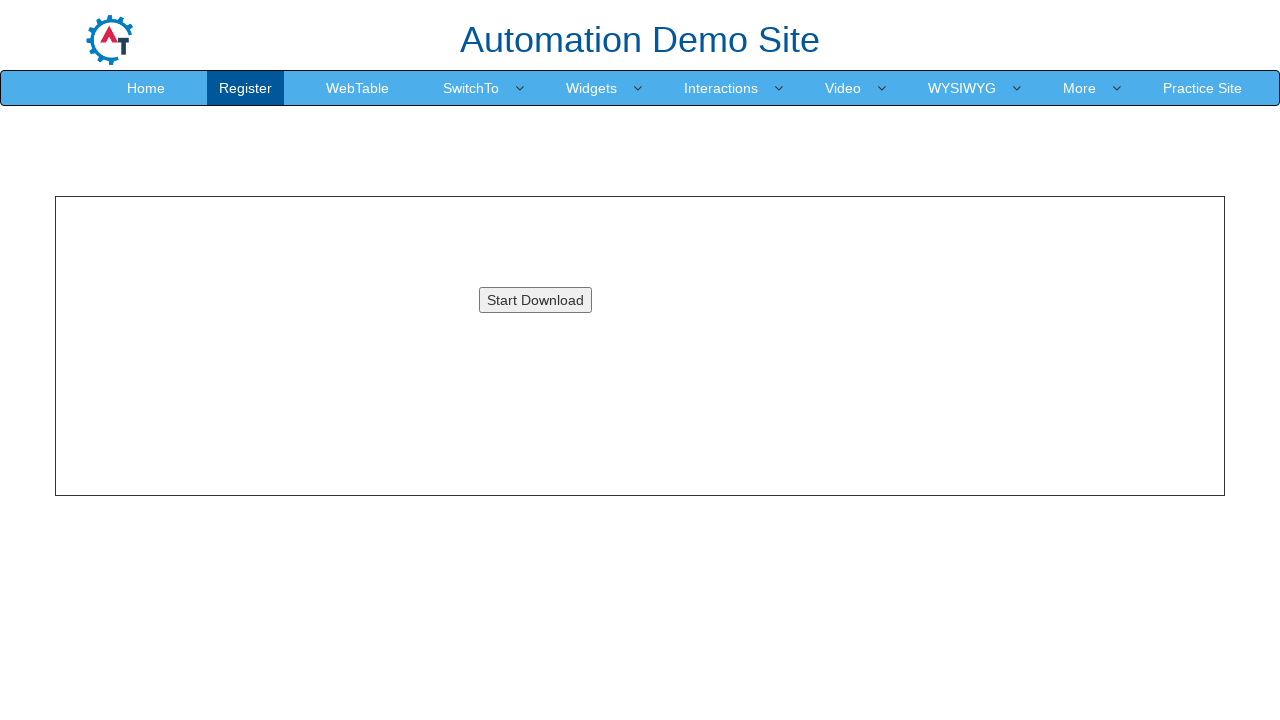

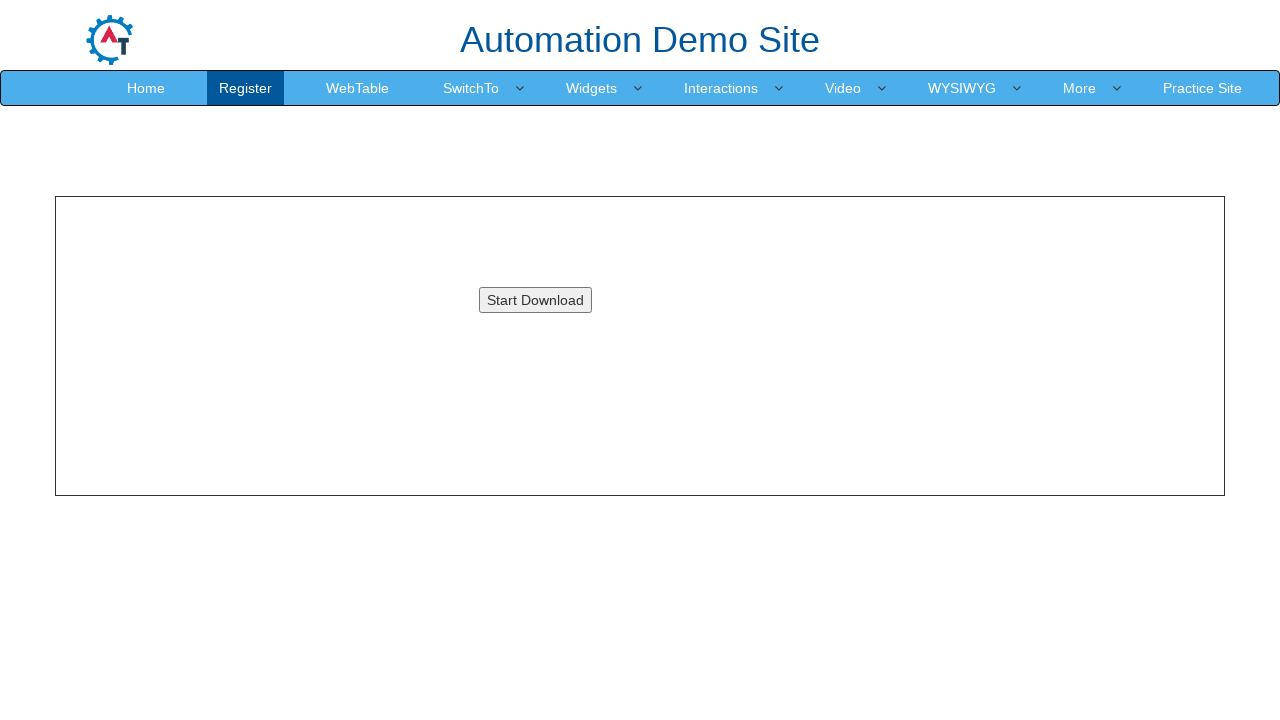